Tests WebDriver scope limiting by navigating to a practice page, locating the footer section, finding links within the footer's first column, and opening each link in a new tab using Ctrl+Enter.

Starting URL: https://www.rahulshettyacademy.com/AutomationPractice/

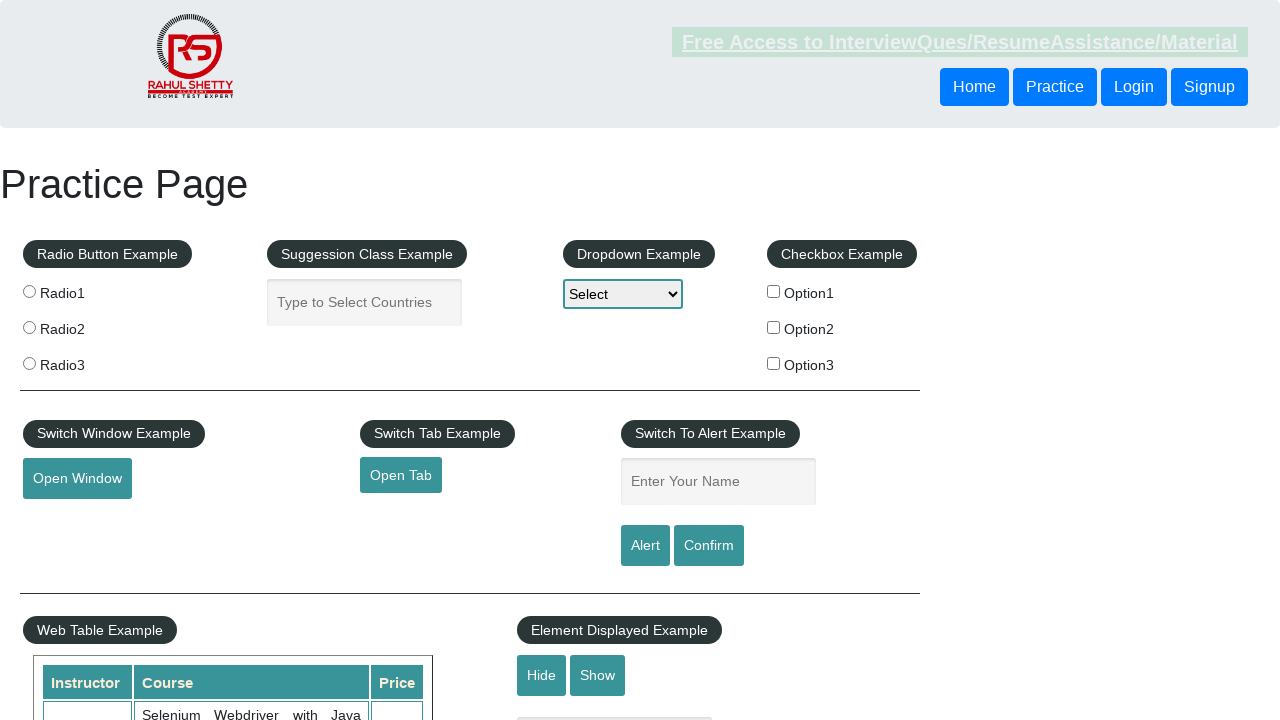

Set viewport size to 1920x1080
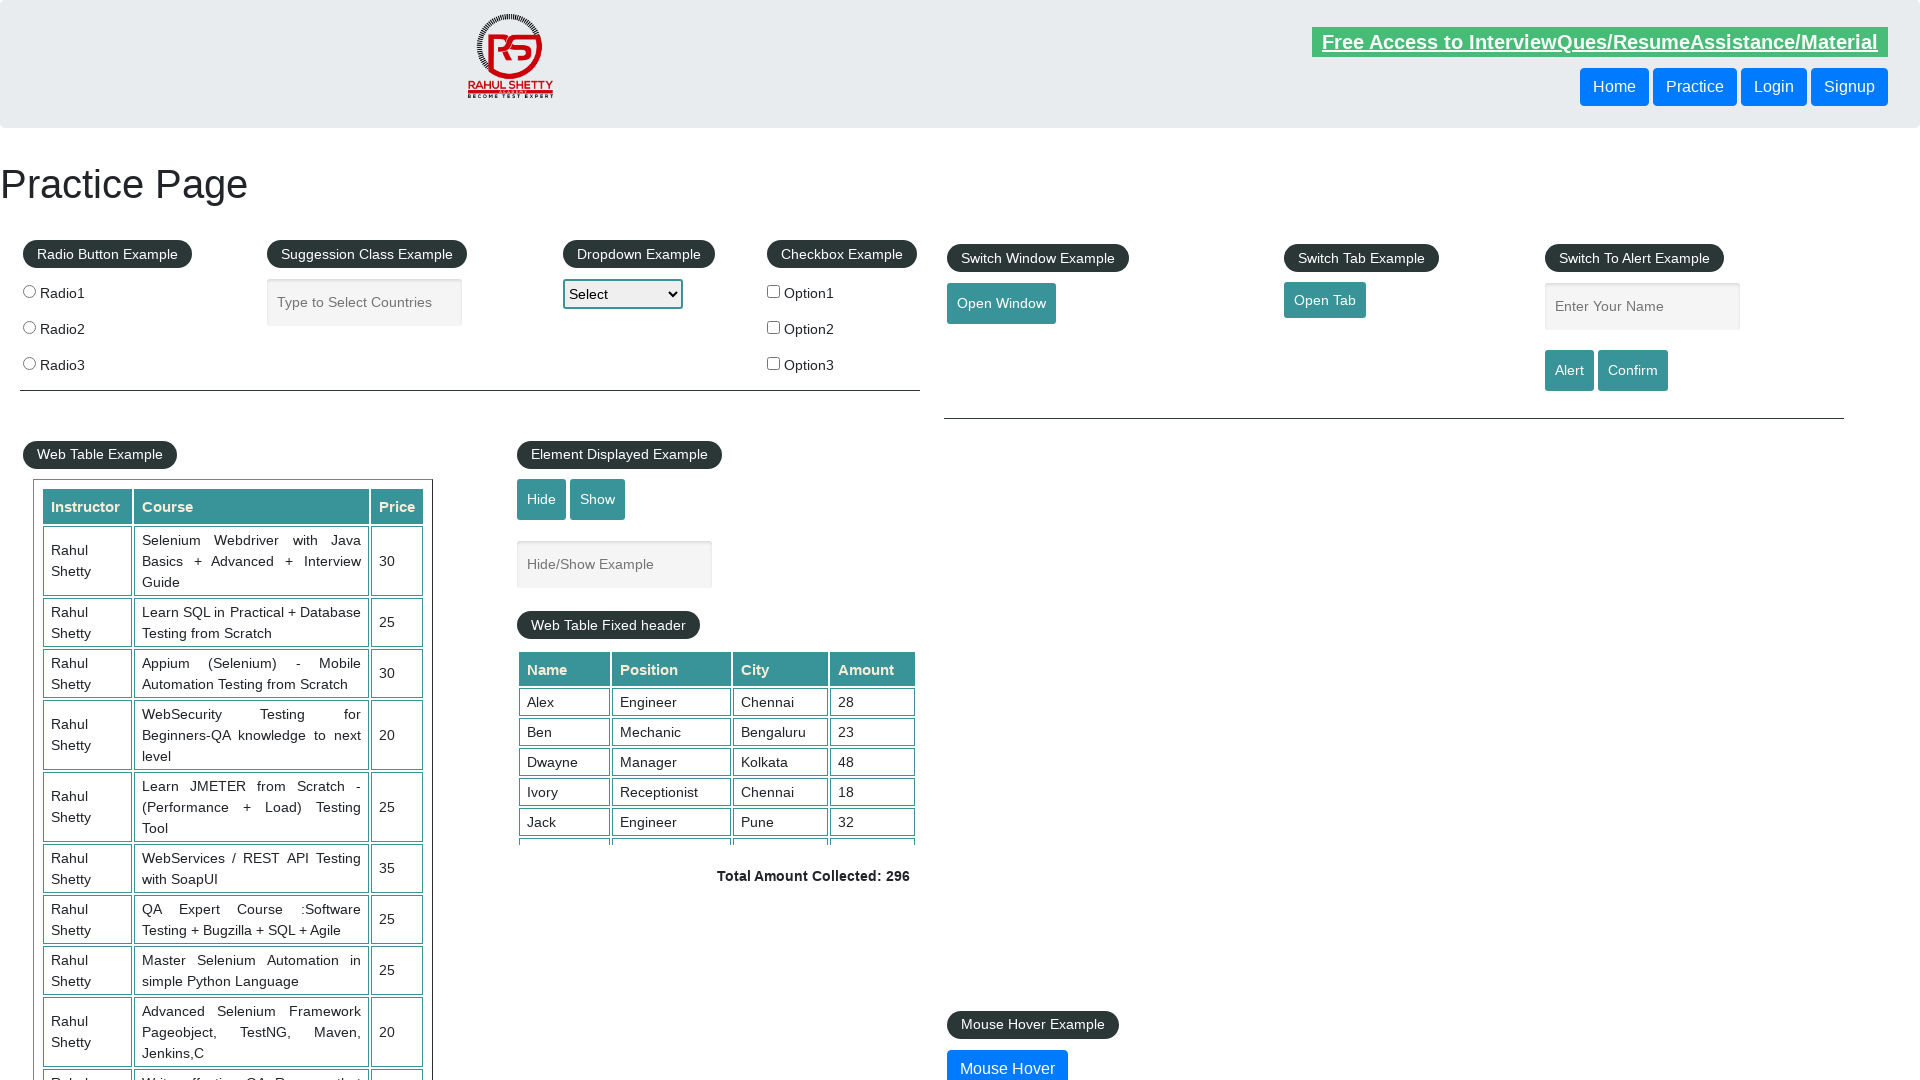

Footer section loaded (selector #gf-BIG found)
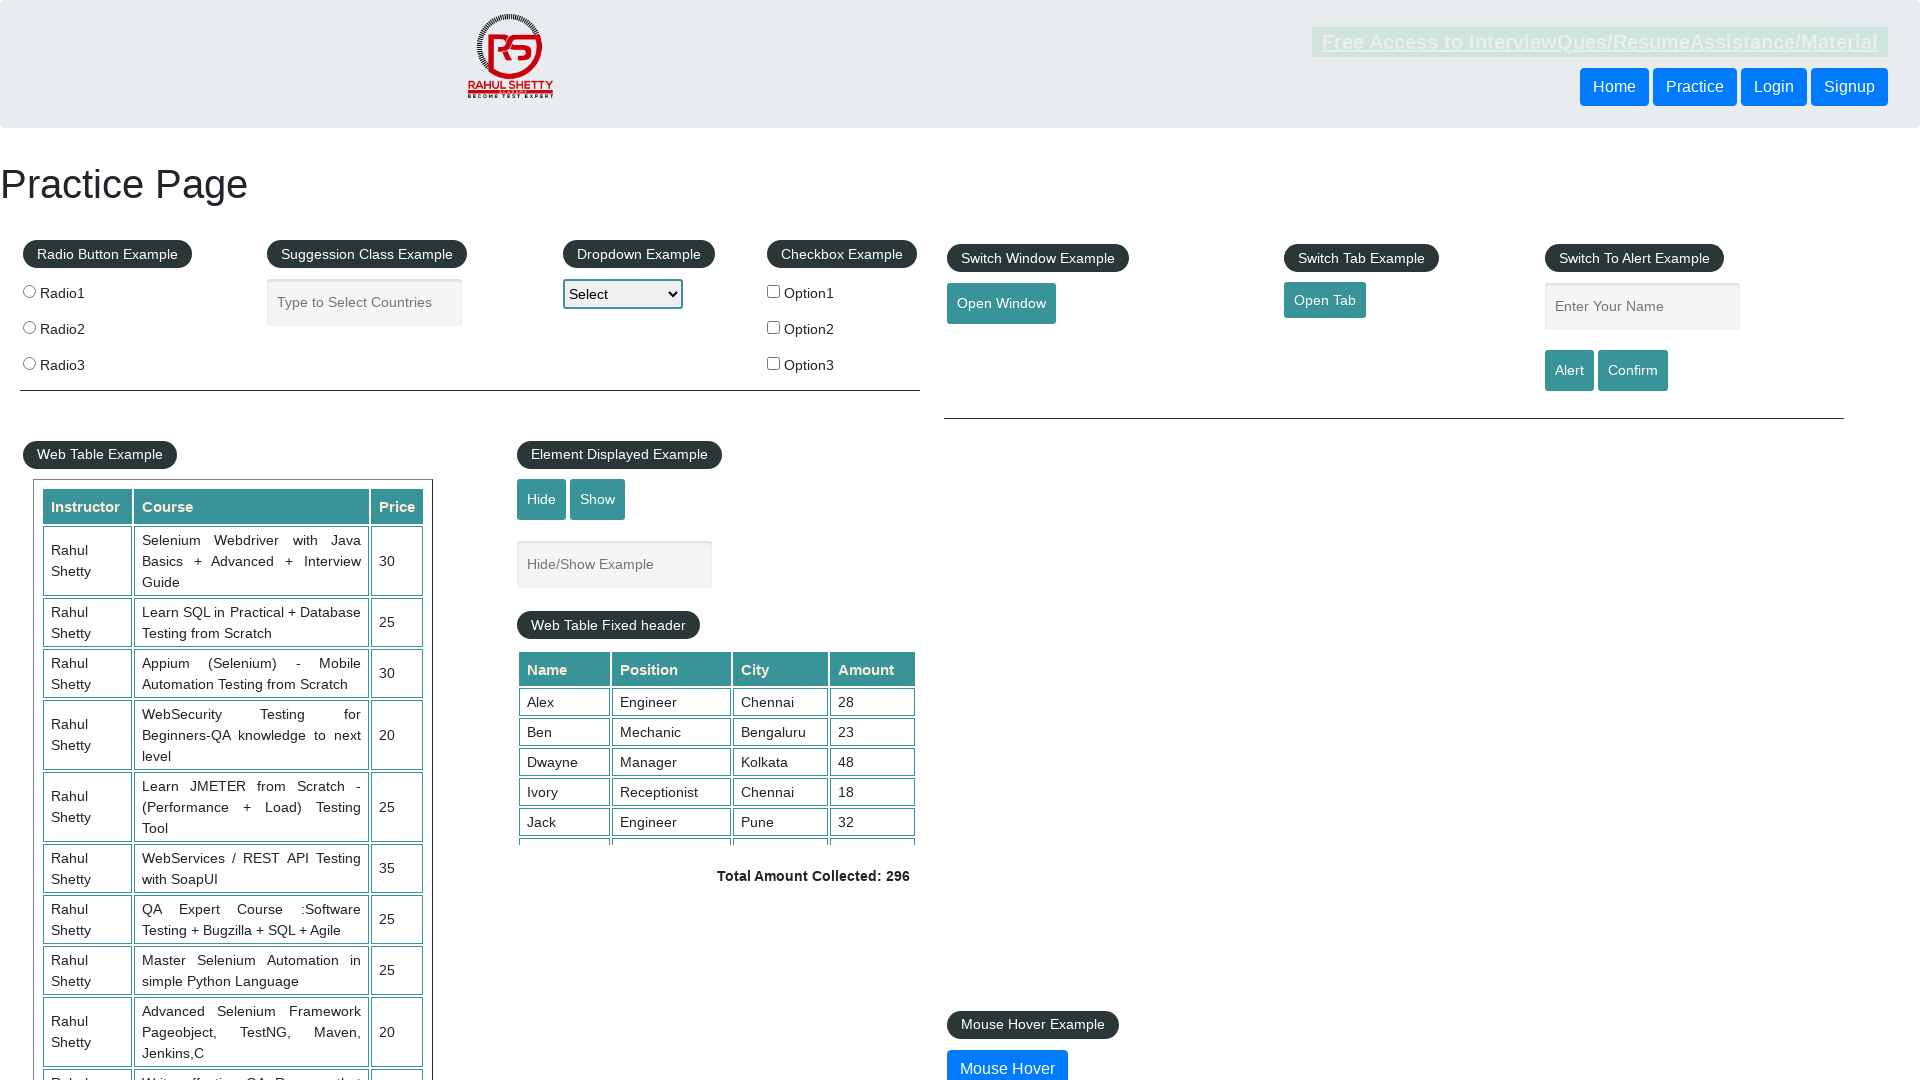

Located first column of footer links
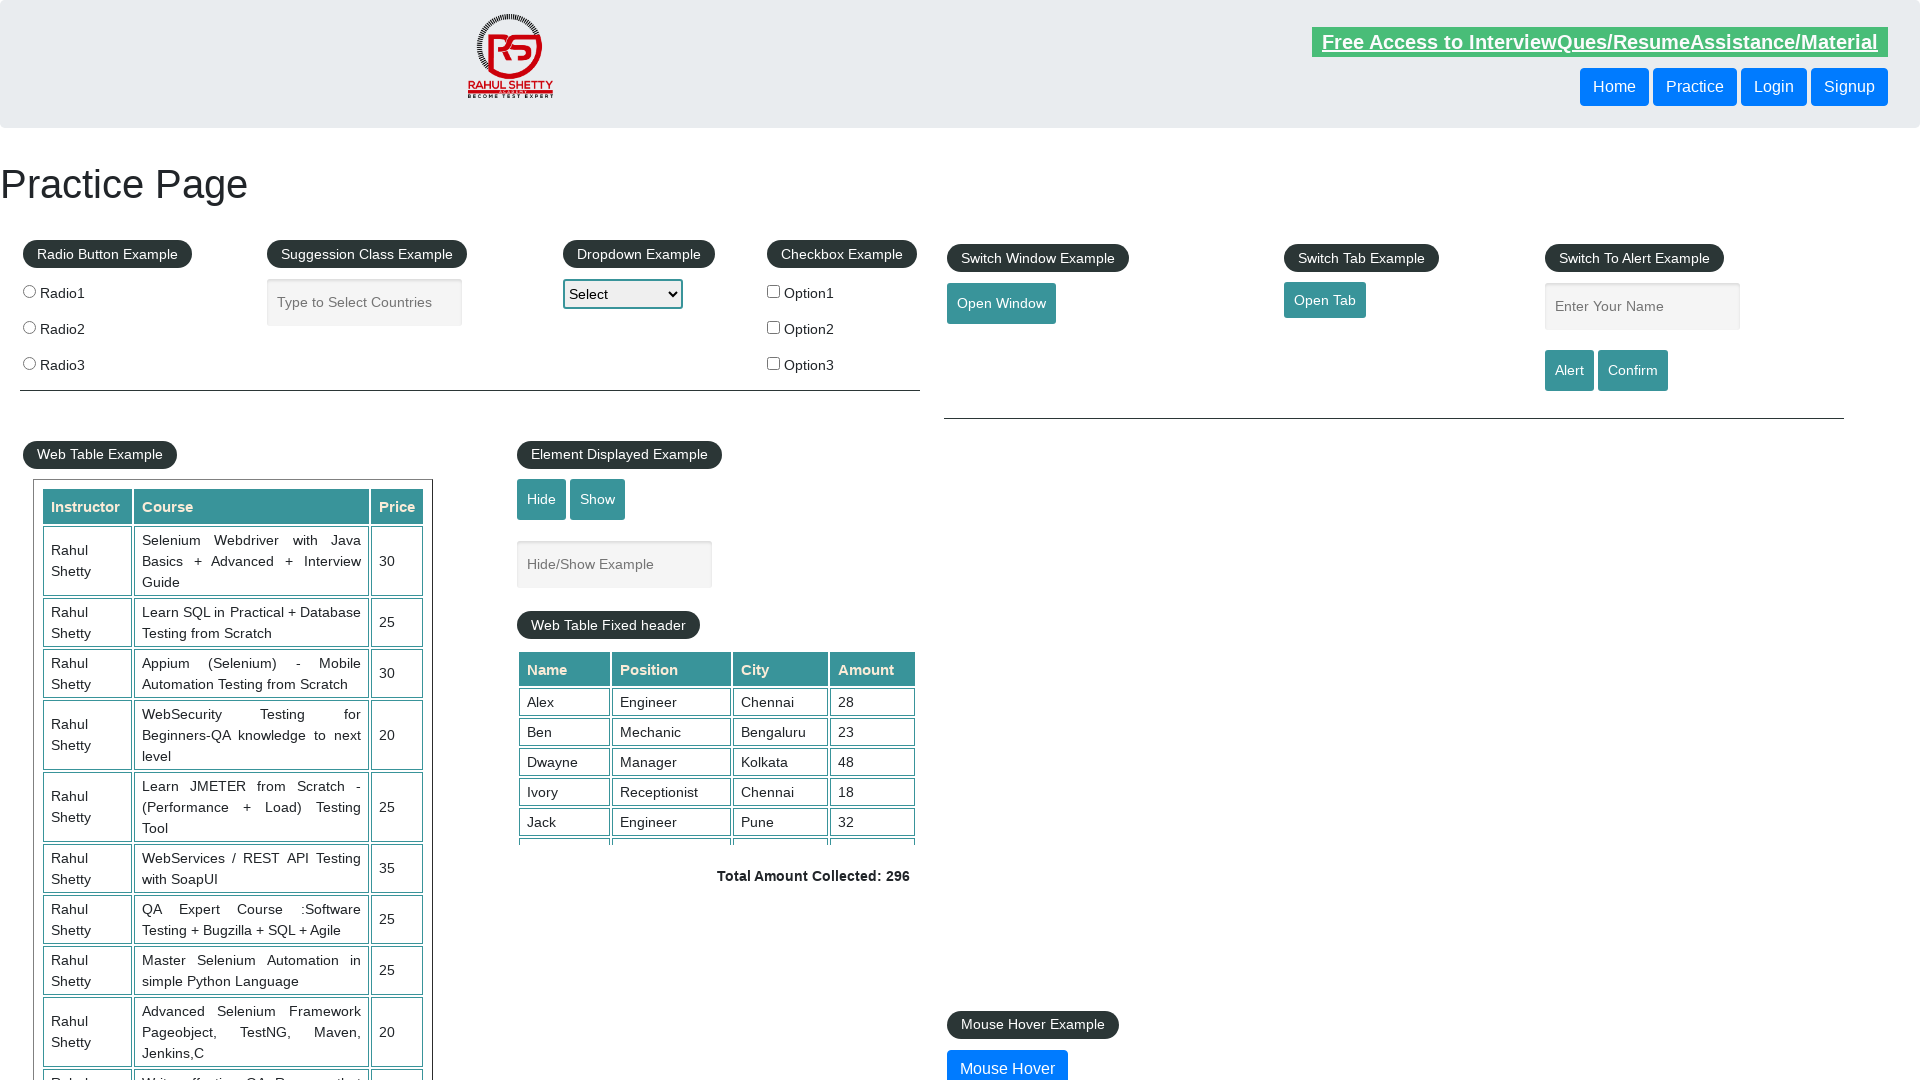

Located all anchor elements in first column
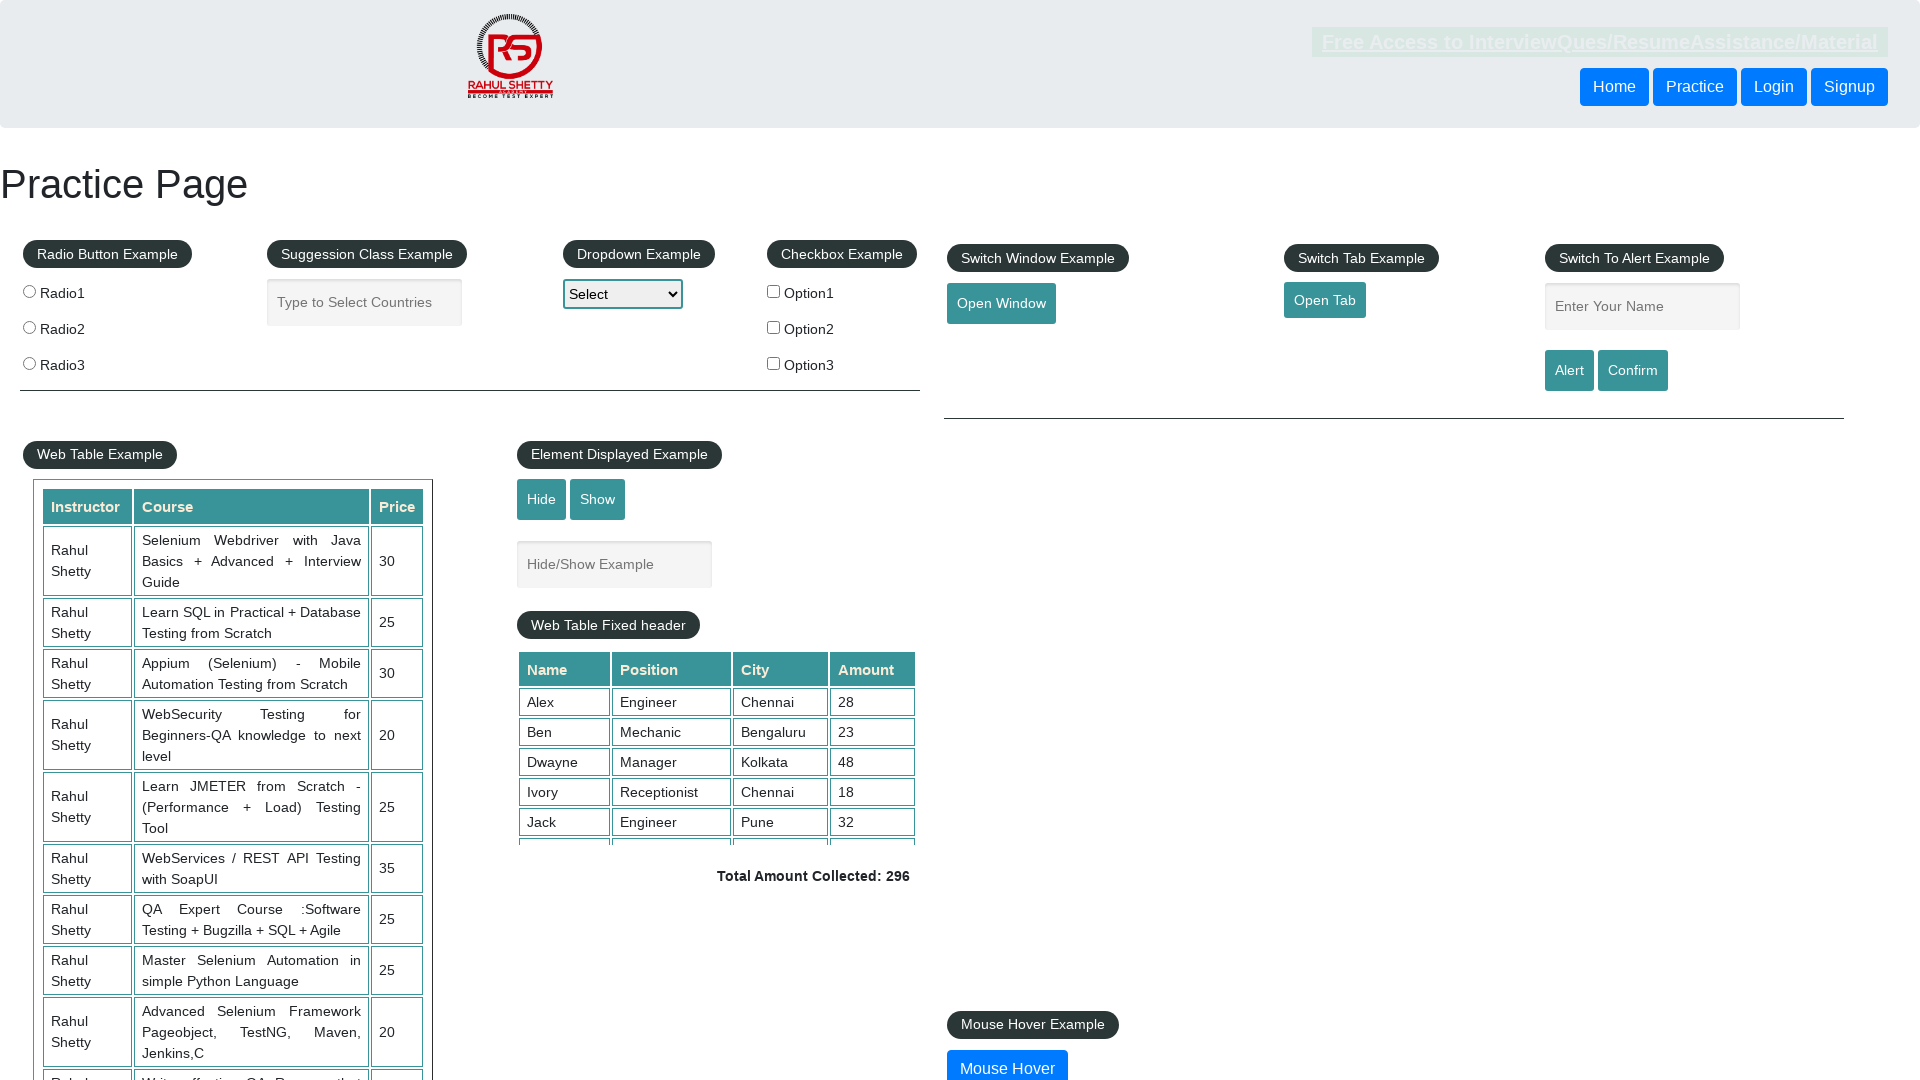

Found 5 links in first column
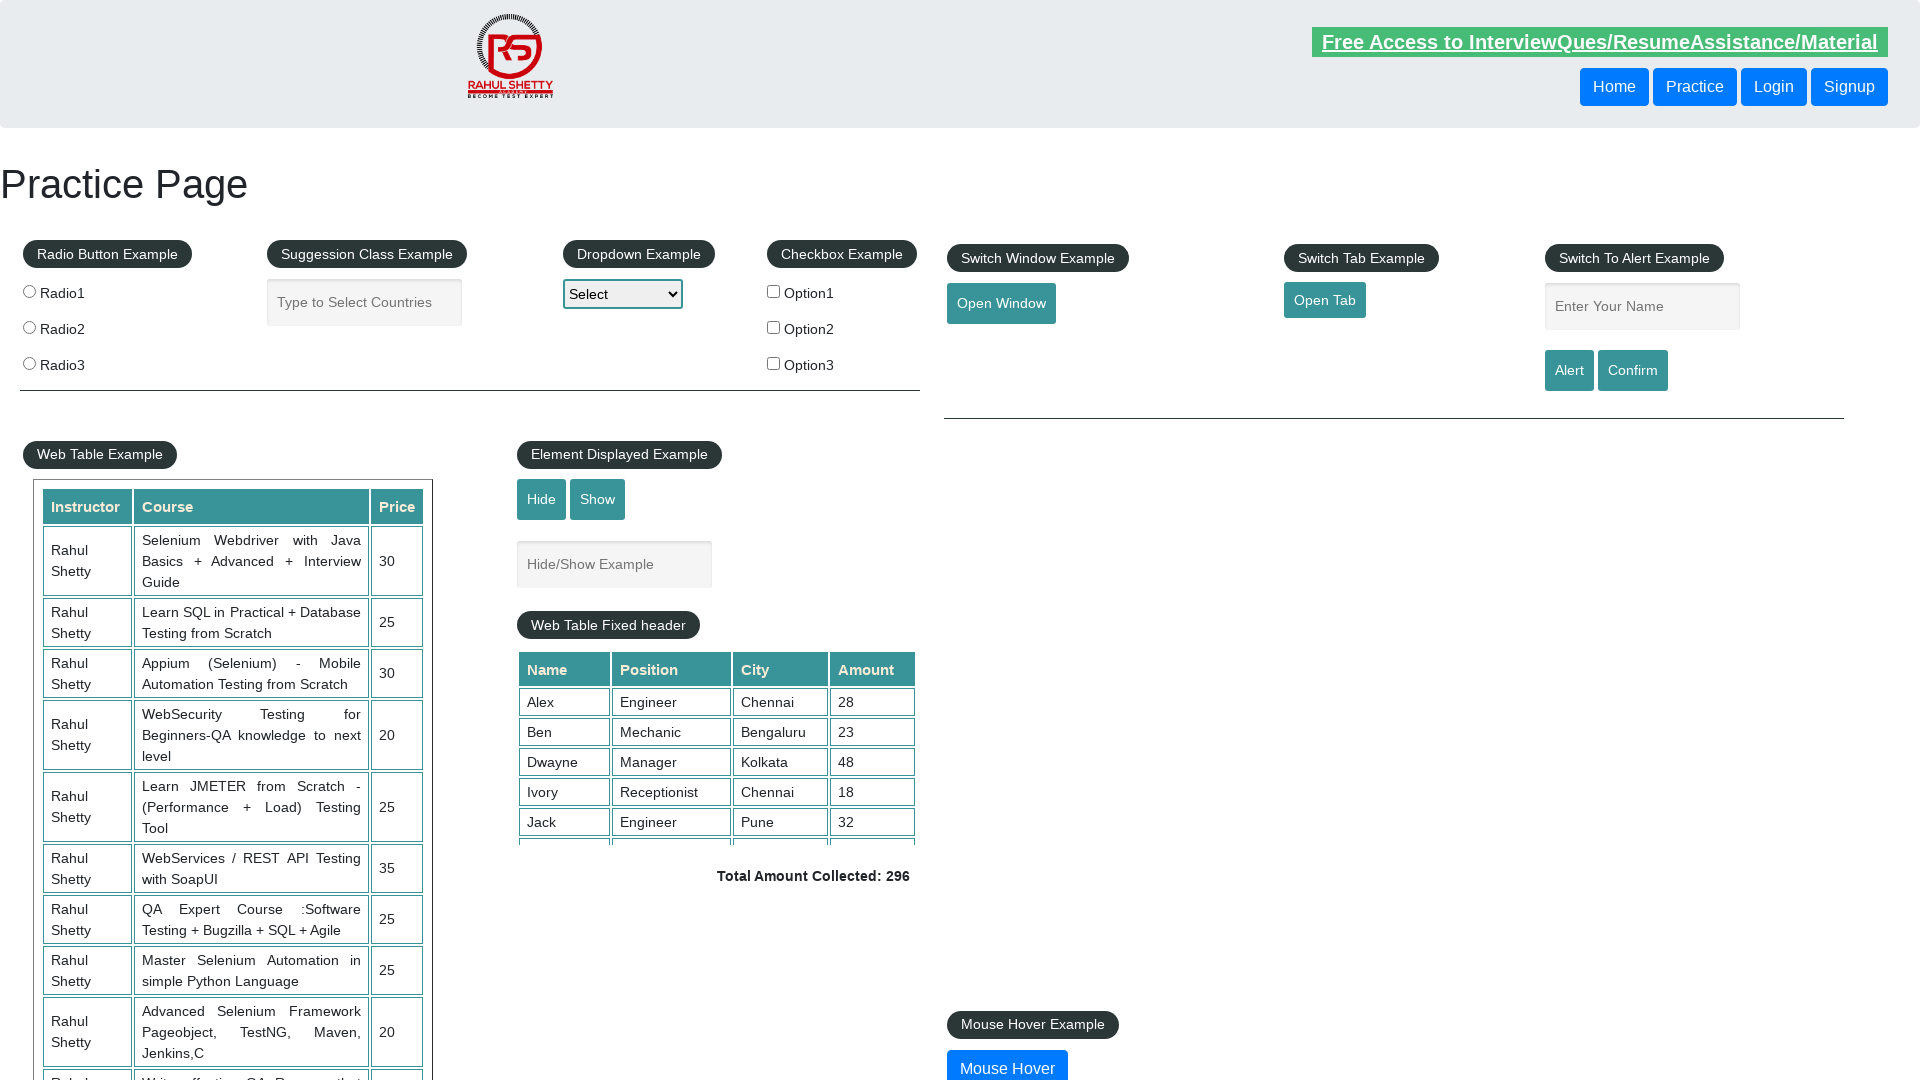

Located link 1 of 5
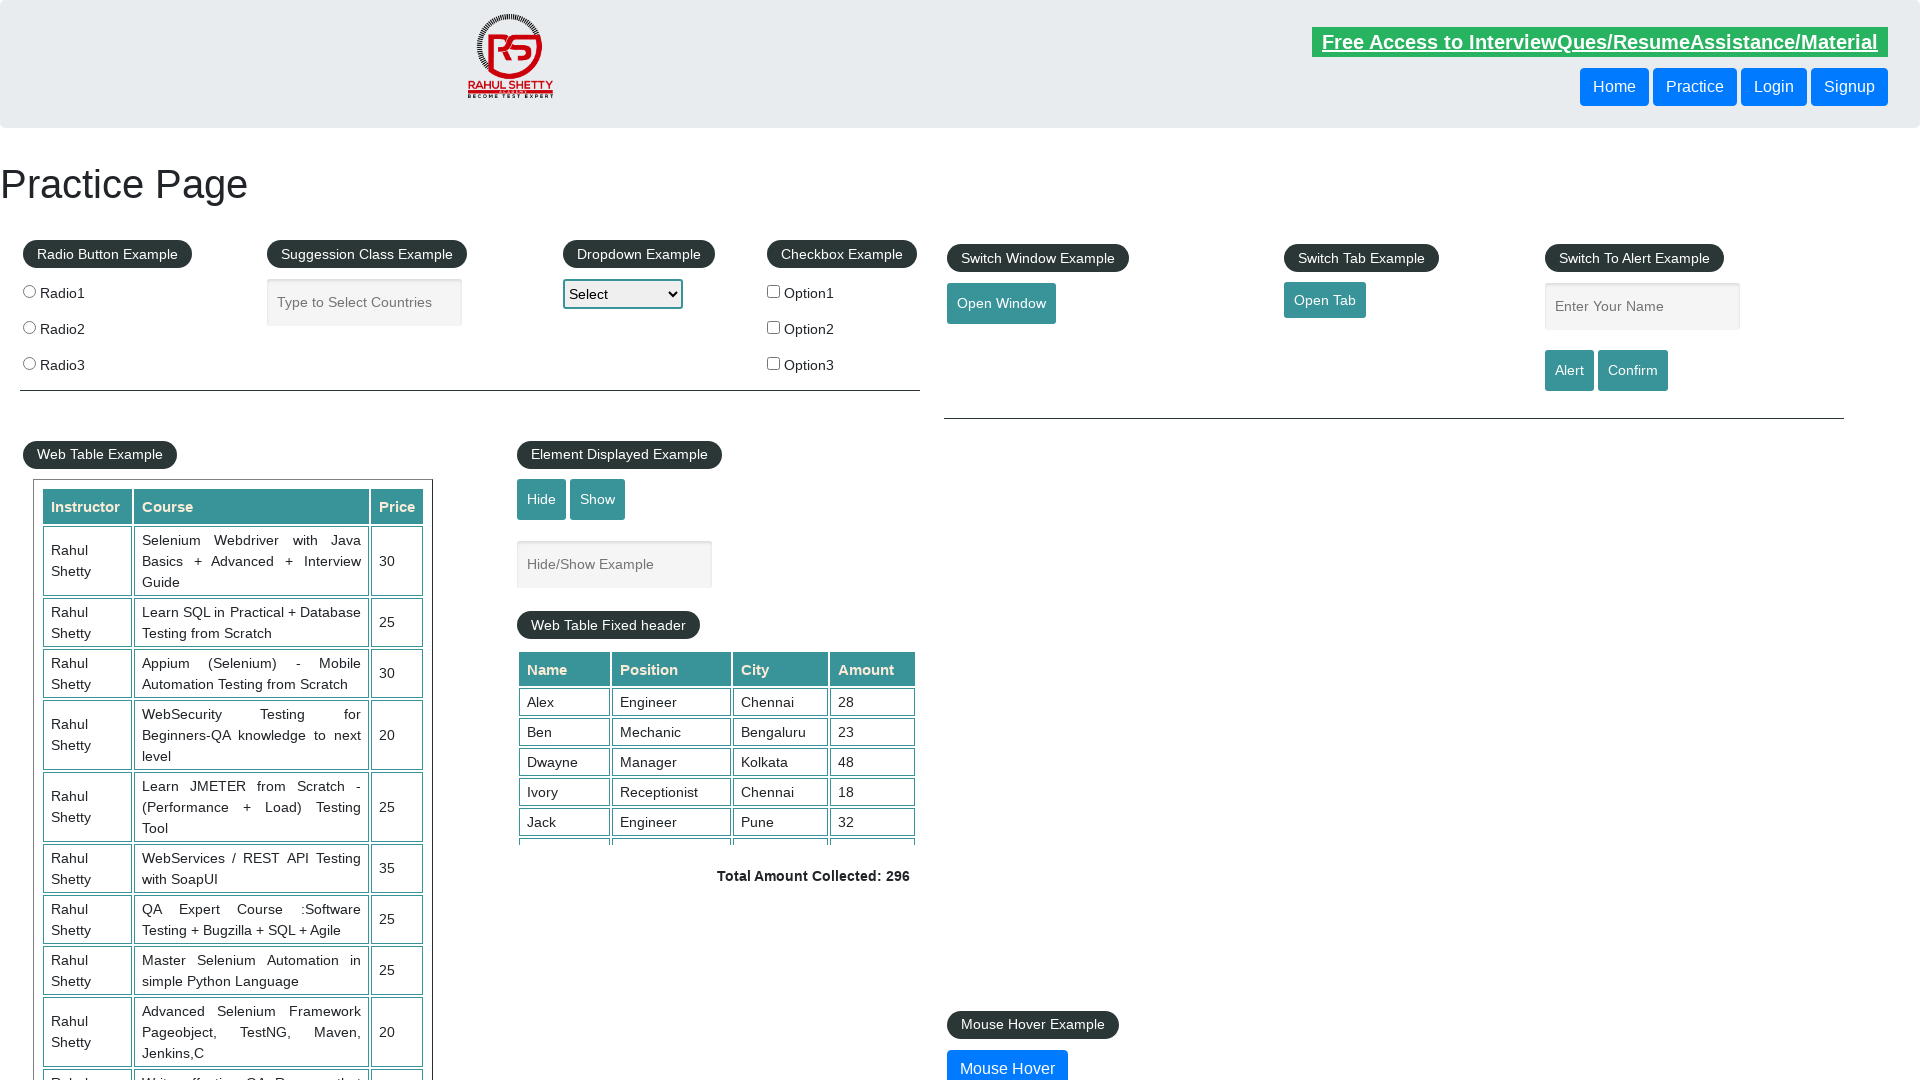

Clicked link 1 with Ctrl modifier to open in new tab at (157, 842) on xpath=//div[@id='gf-BIG']/table/tbody/tr/td[1]/ul >> a >> nth=0
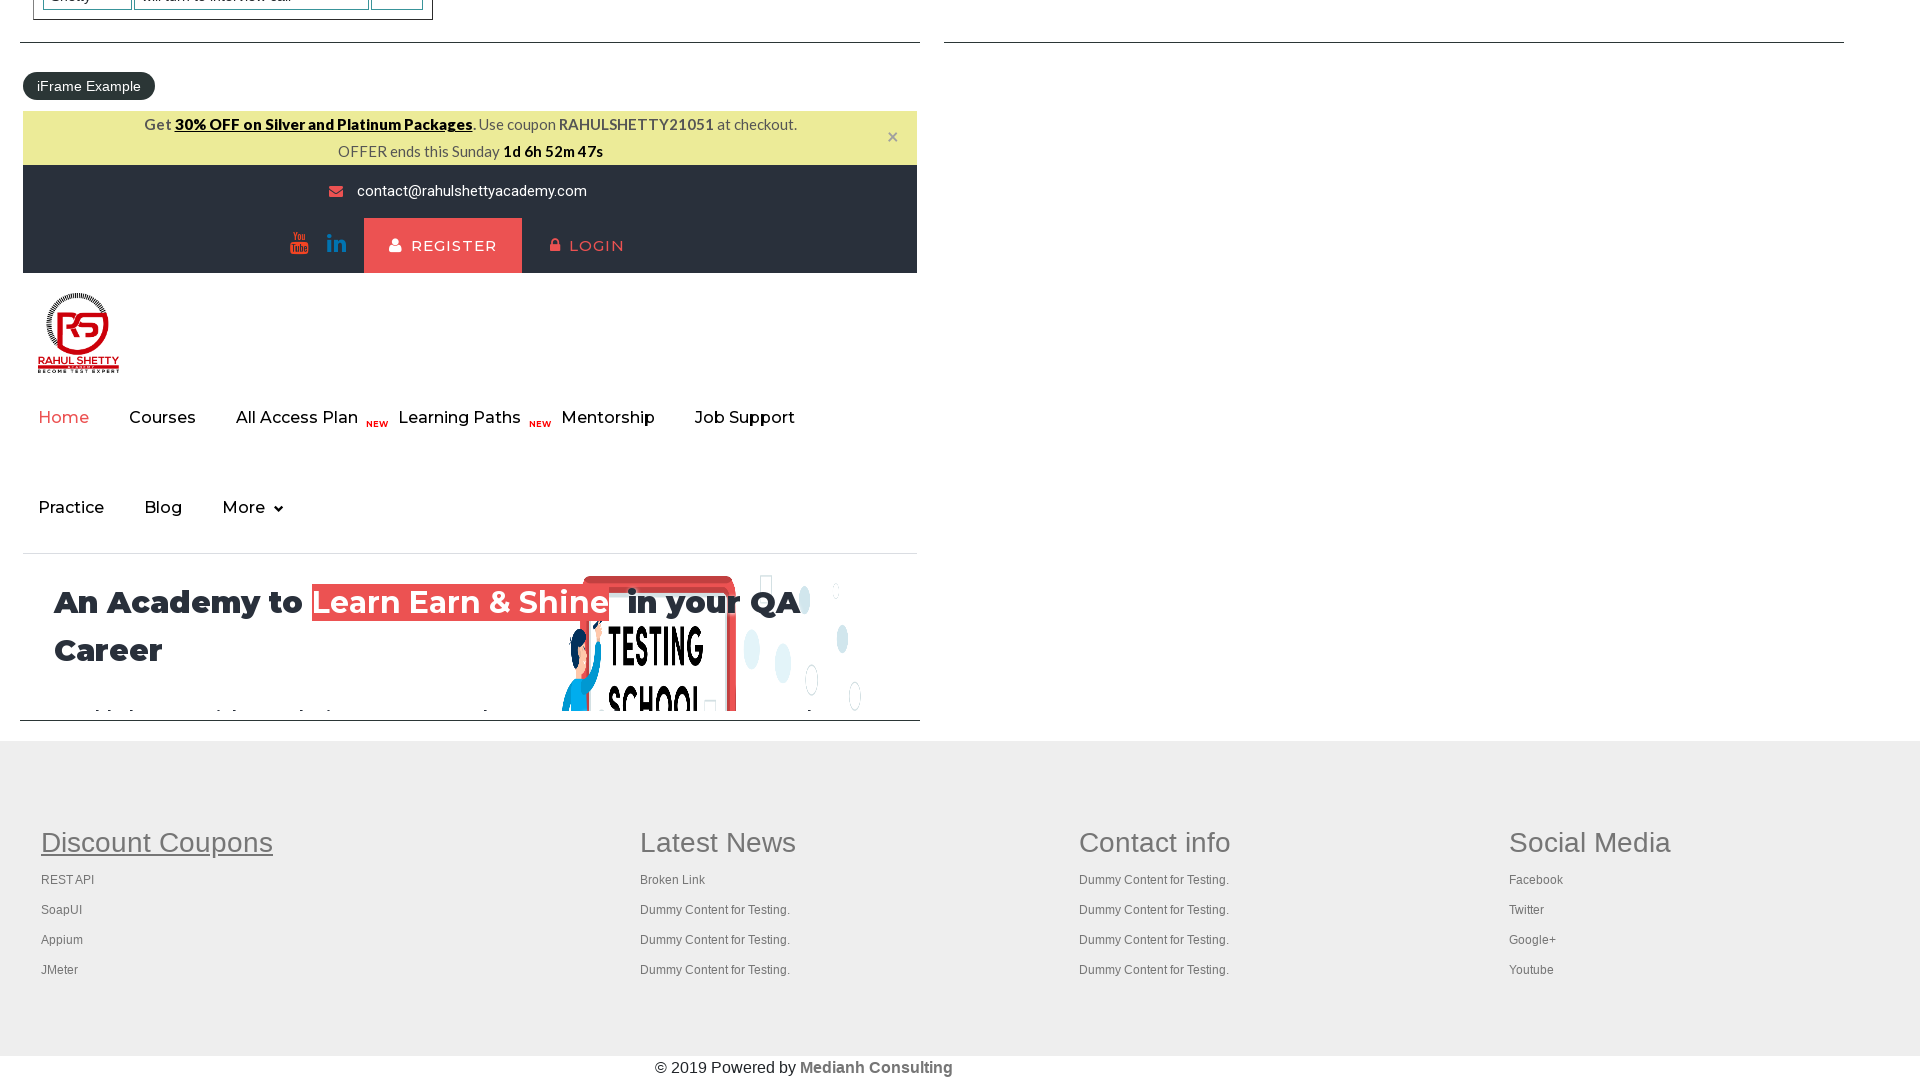

Located link 2 of 5
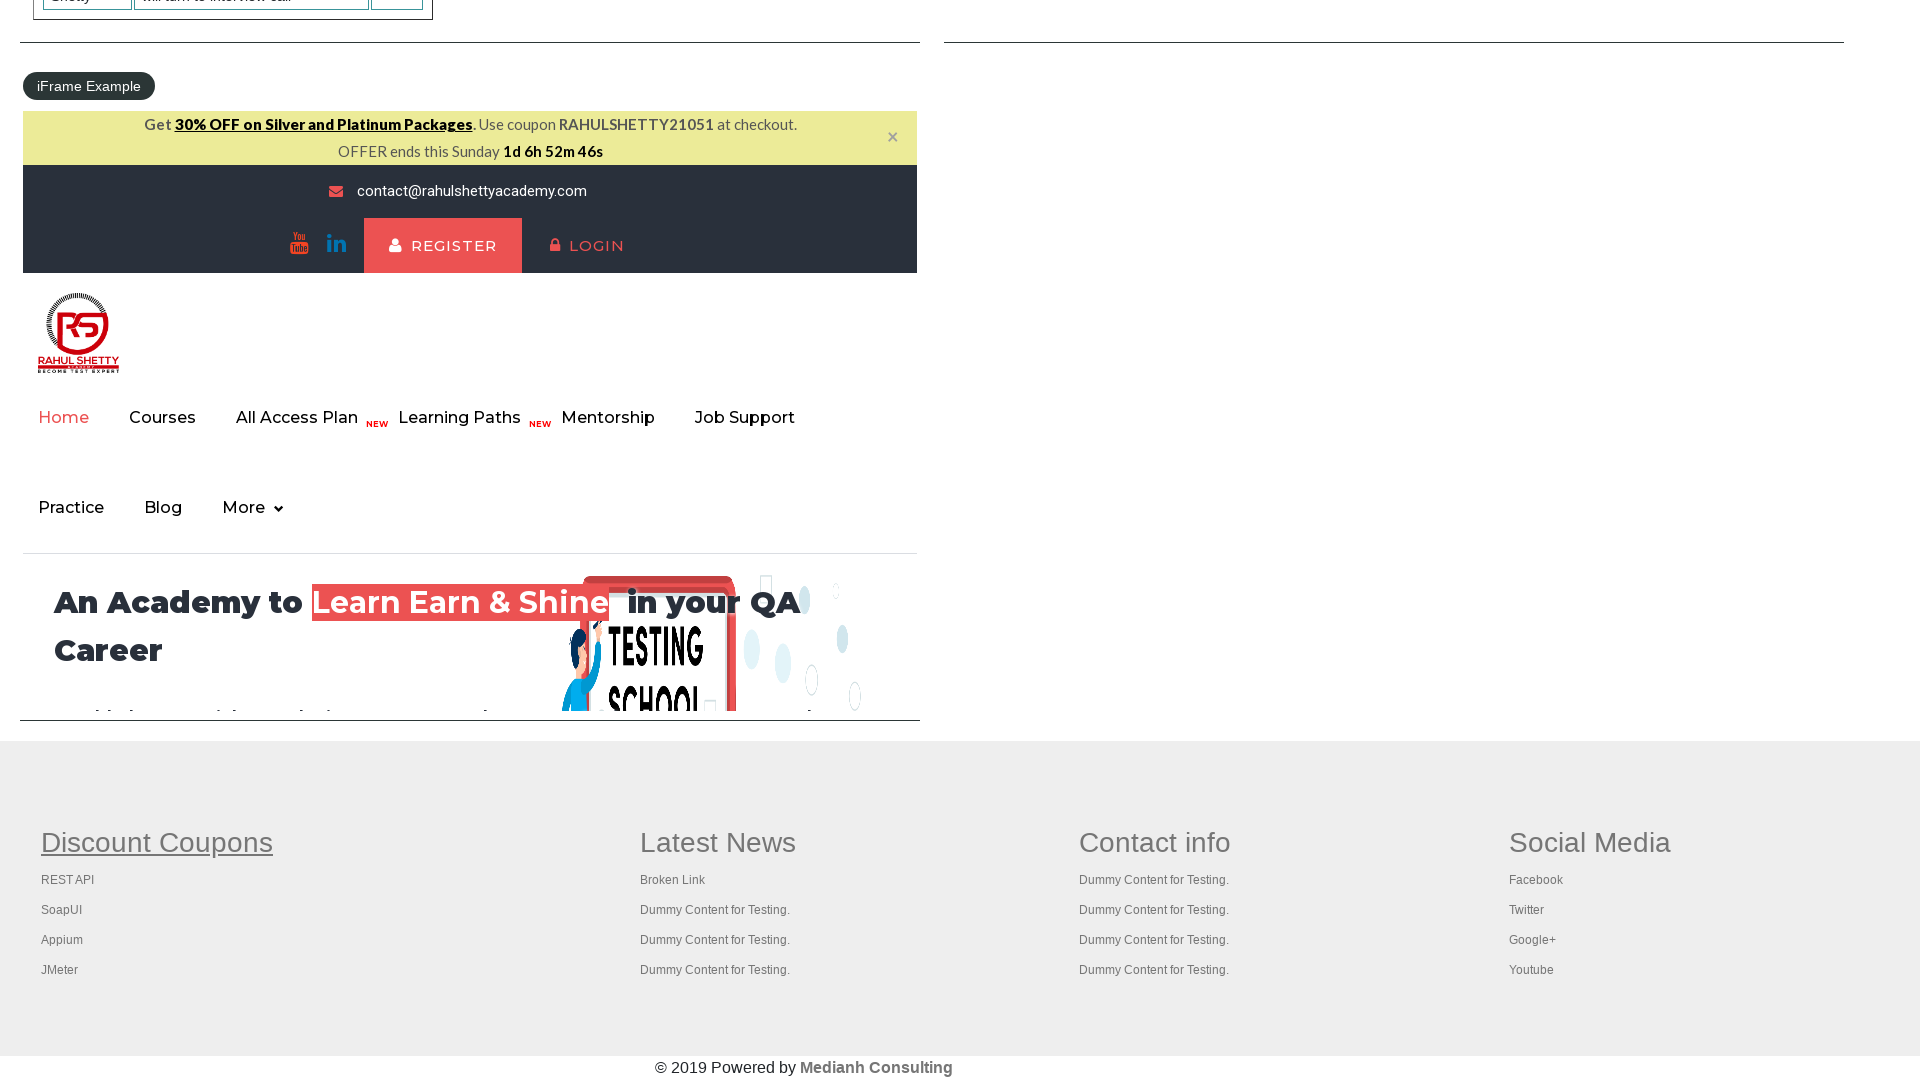

Clicked link 2 with Ctrl modifier to open in new tab at (68, 880) on xpath=//div[@id='gf-BIG']/table/tbody/tr/td[1]/ul >> a >> nth=1
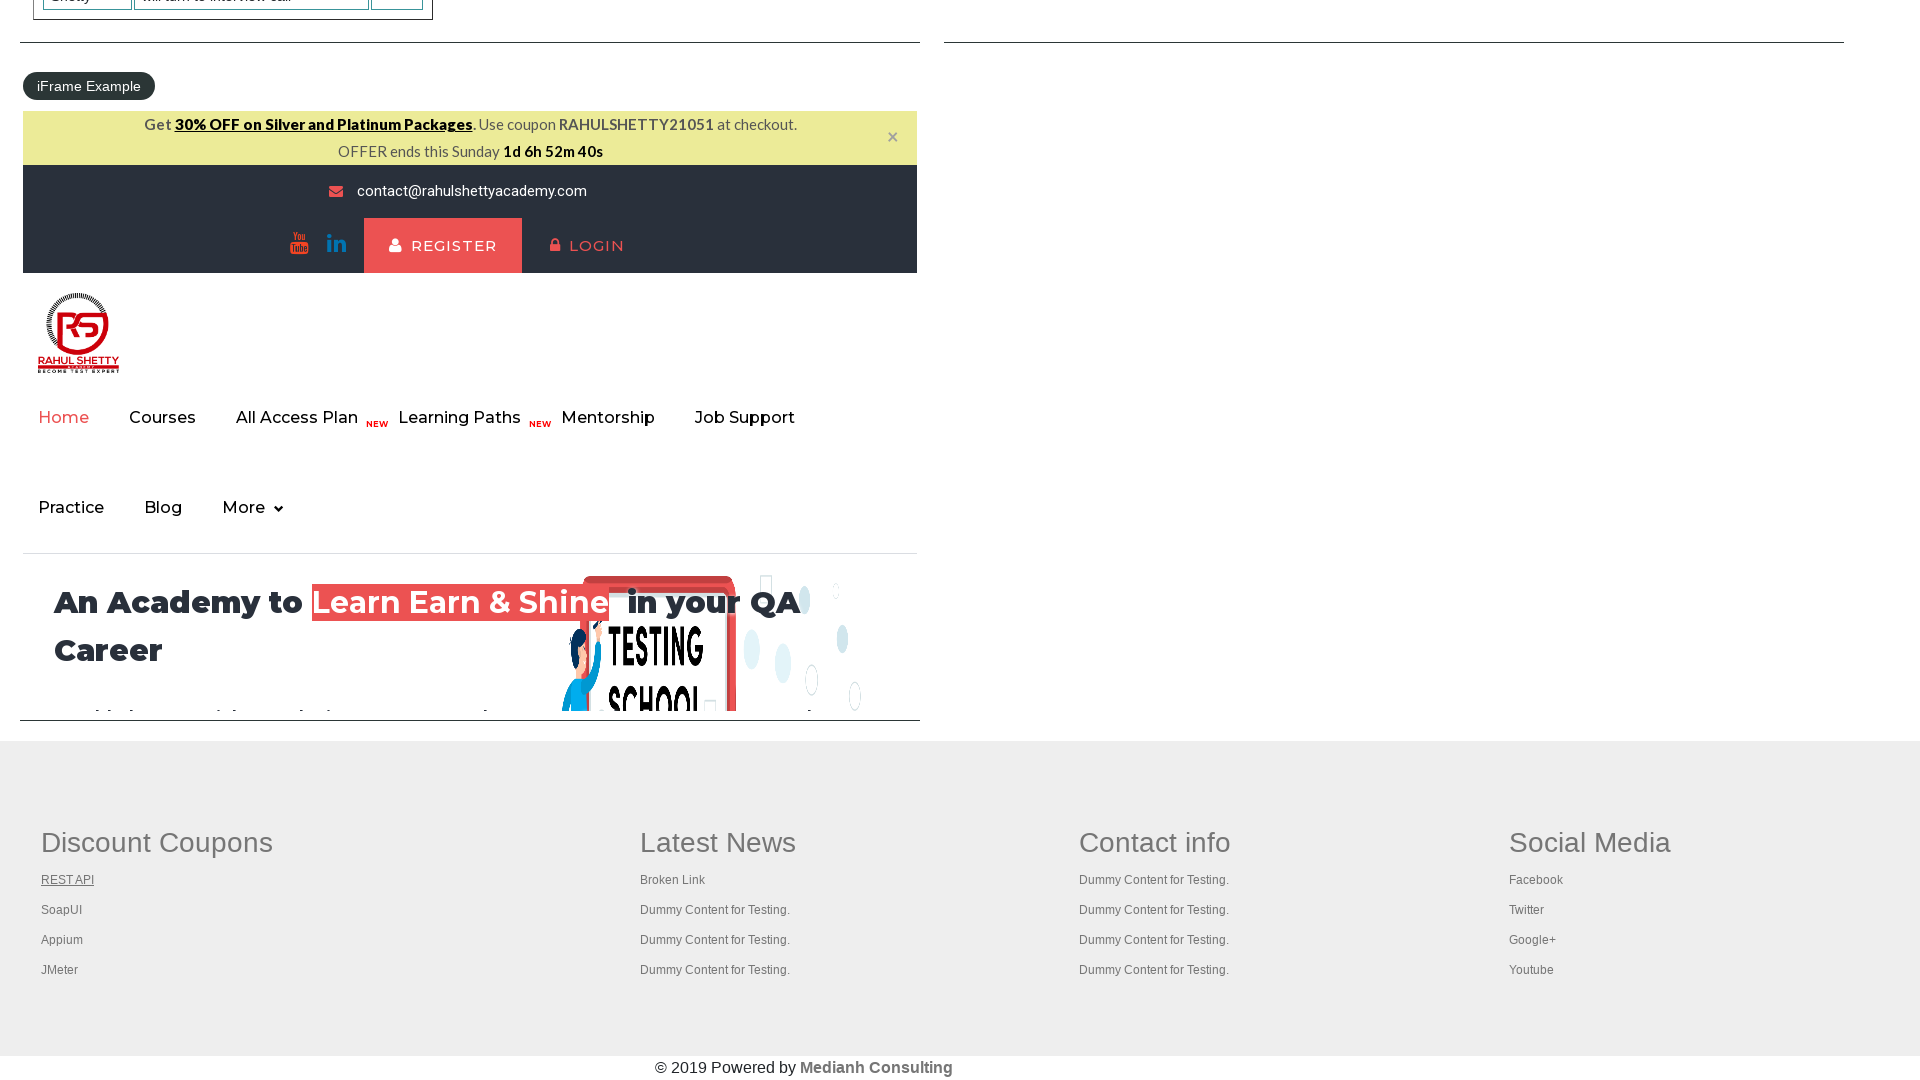

Located link 3 of 5
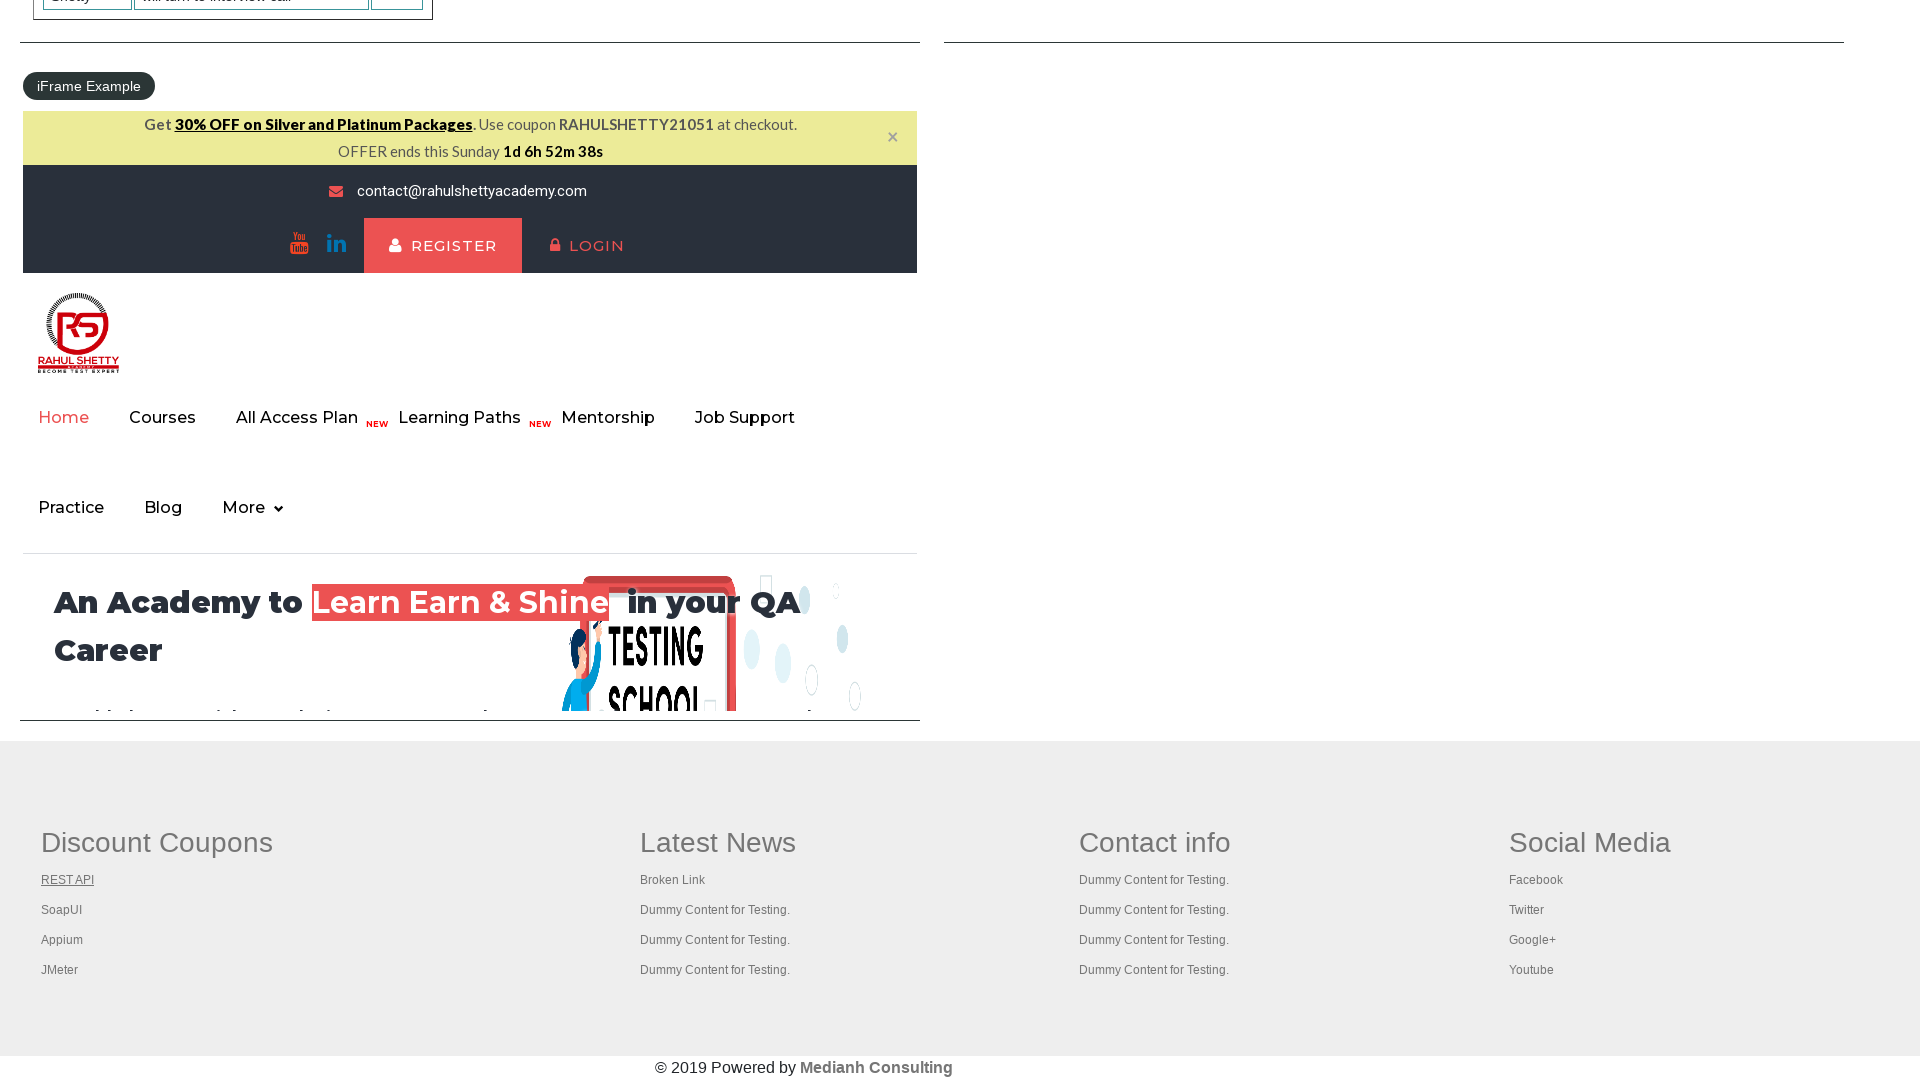

Clicked link 3 with Ctrl modifier to open in new tab at (62, 910) on xpath=//div[@id='gf-BIG']/table/tbody/tr/td[1]/ul >> a >> nth=2
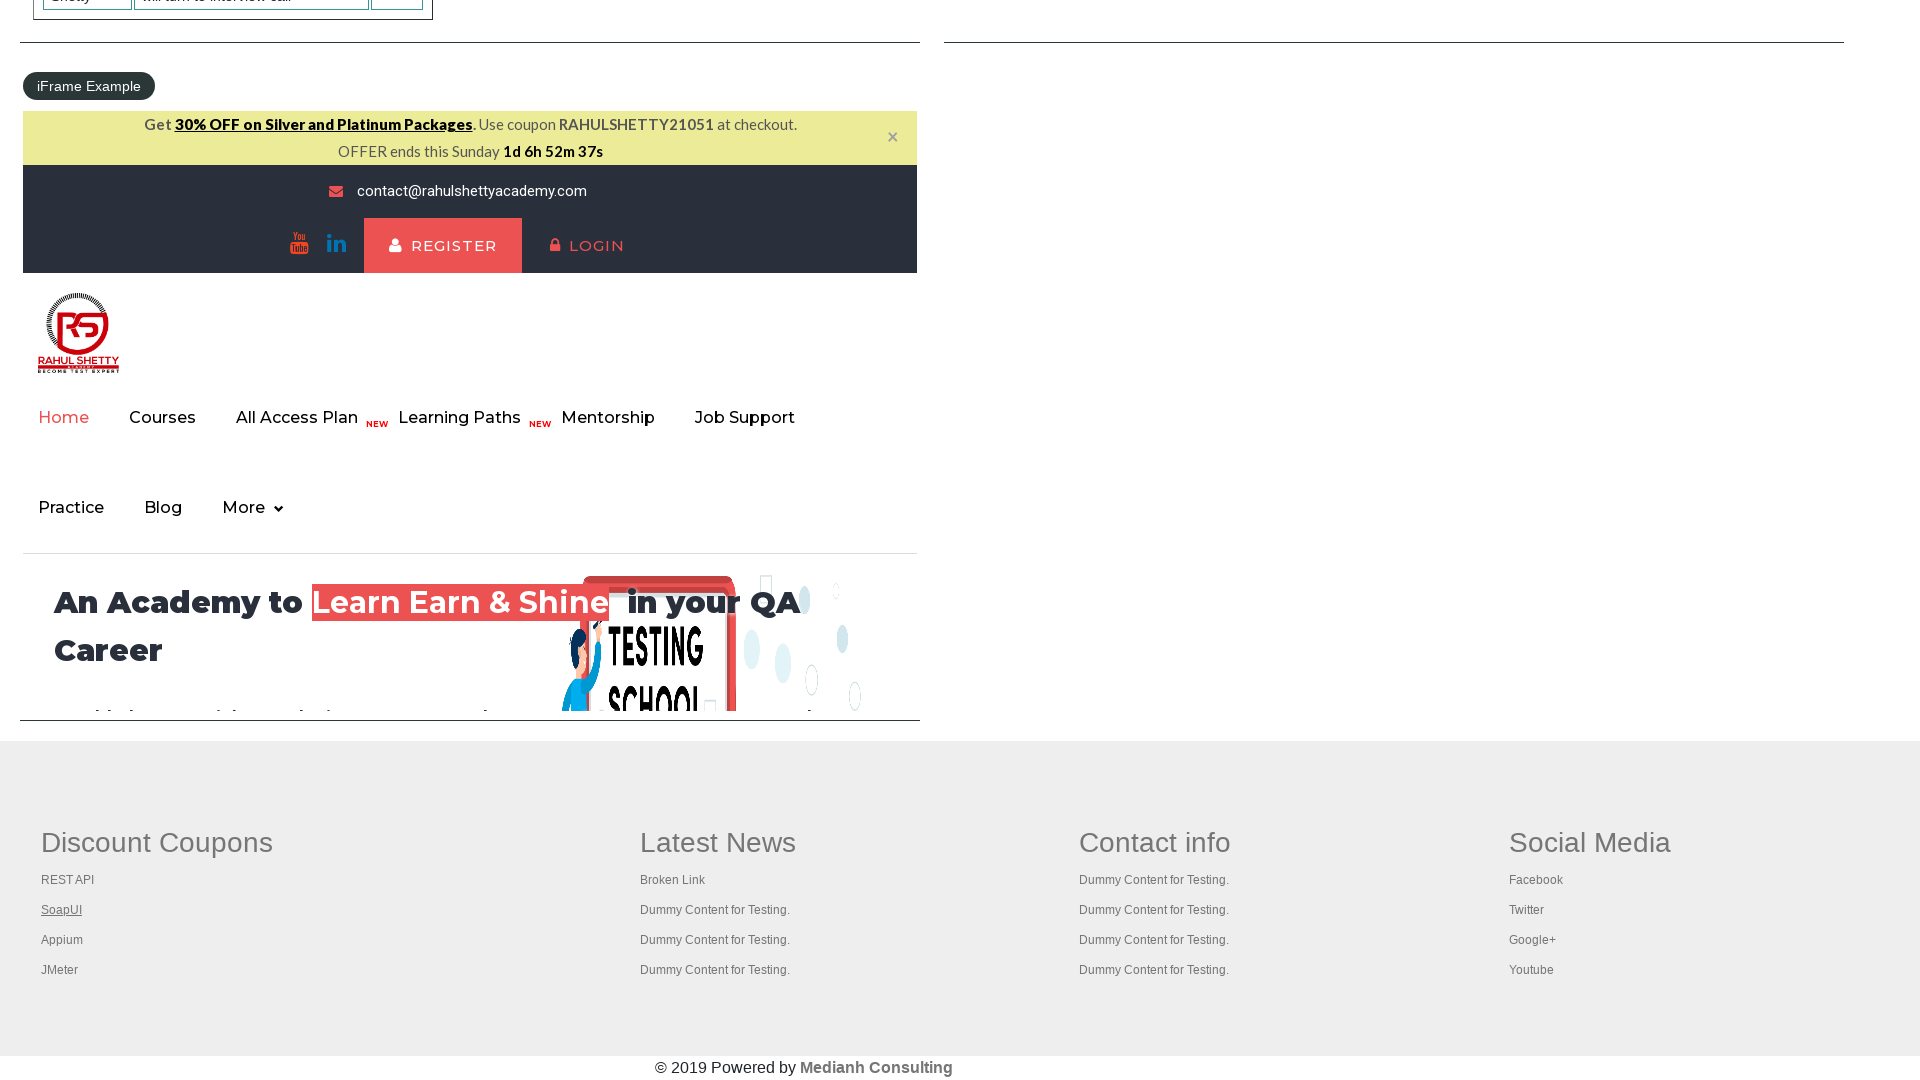

Located link 4 of 5
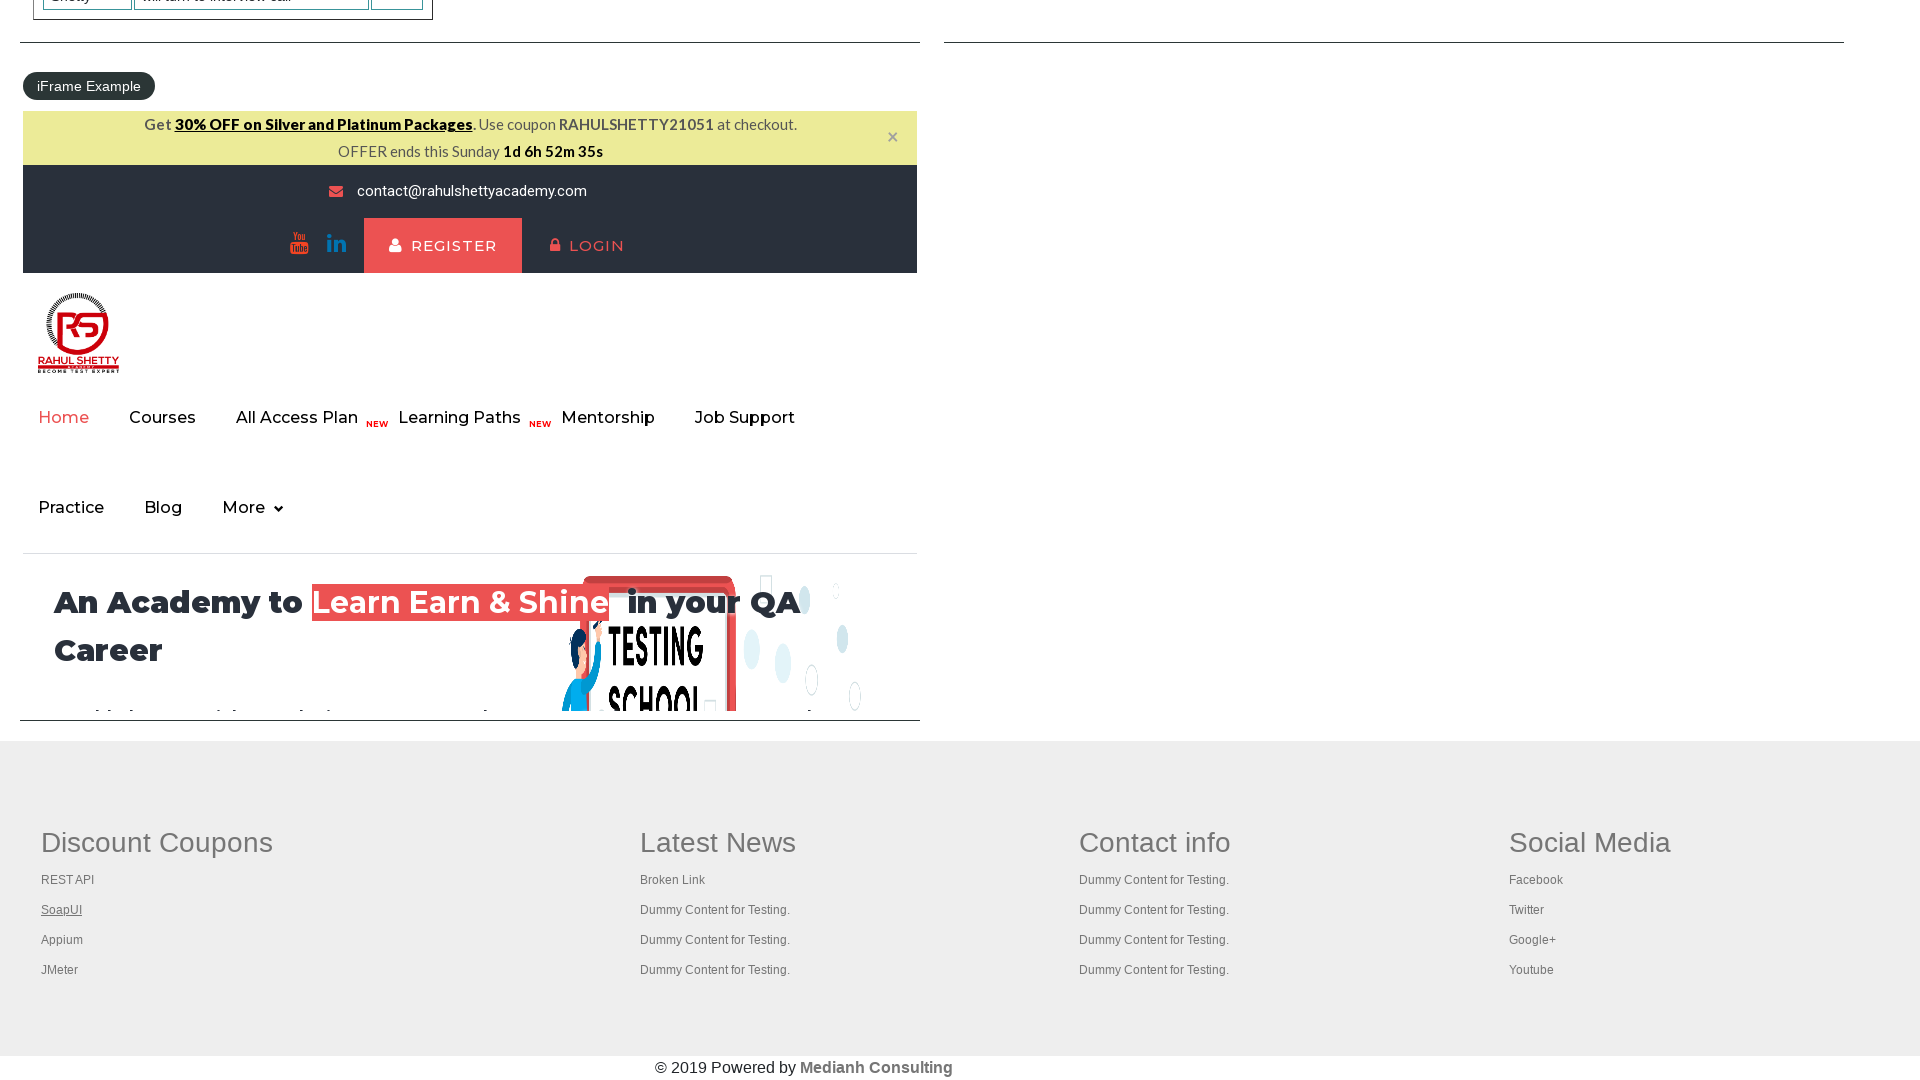

Clicked link 4 with Ctrl modifier to open in new tab at (62, 940) on xpath=//div[@id='gf-BIG']/table/tbody/tr/td[1]/ul >> a >> nth=3
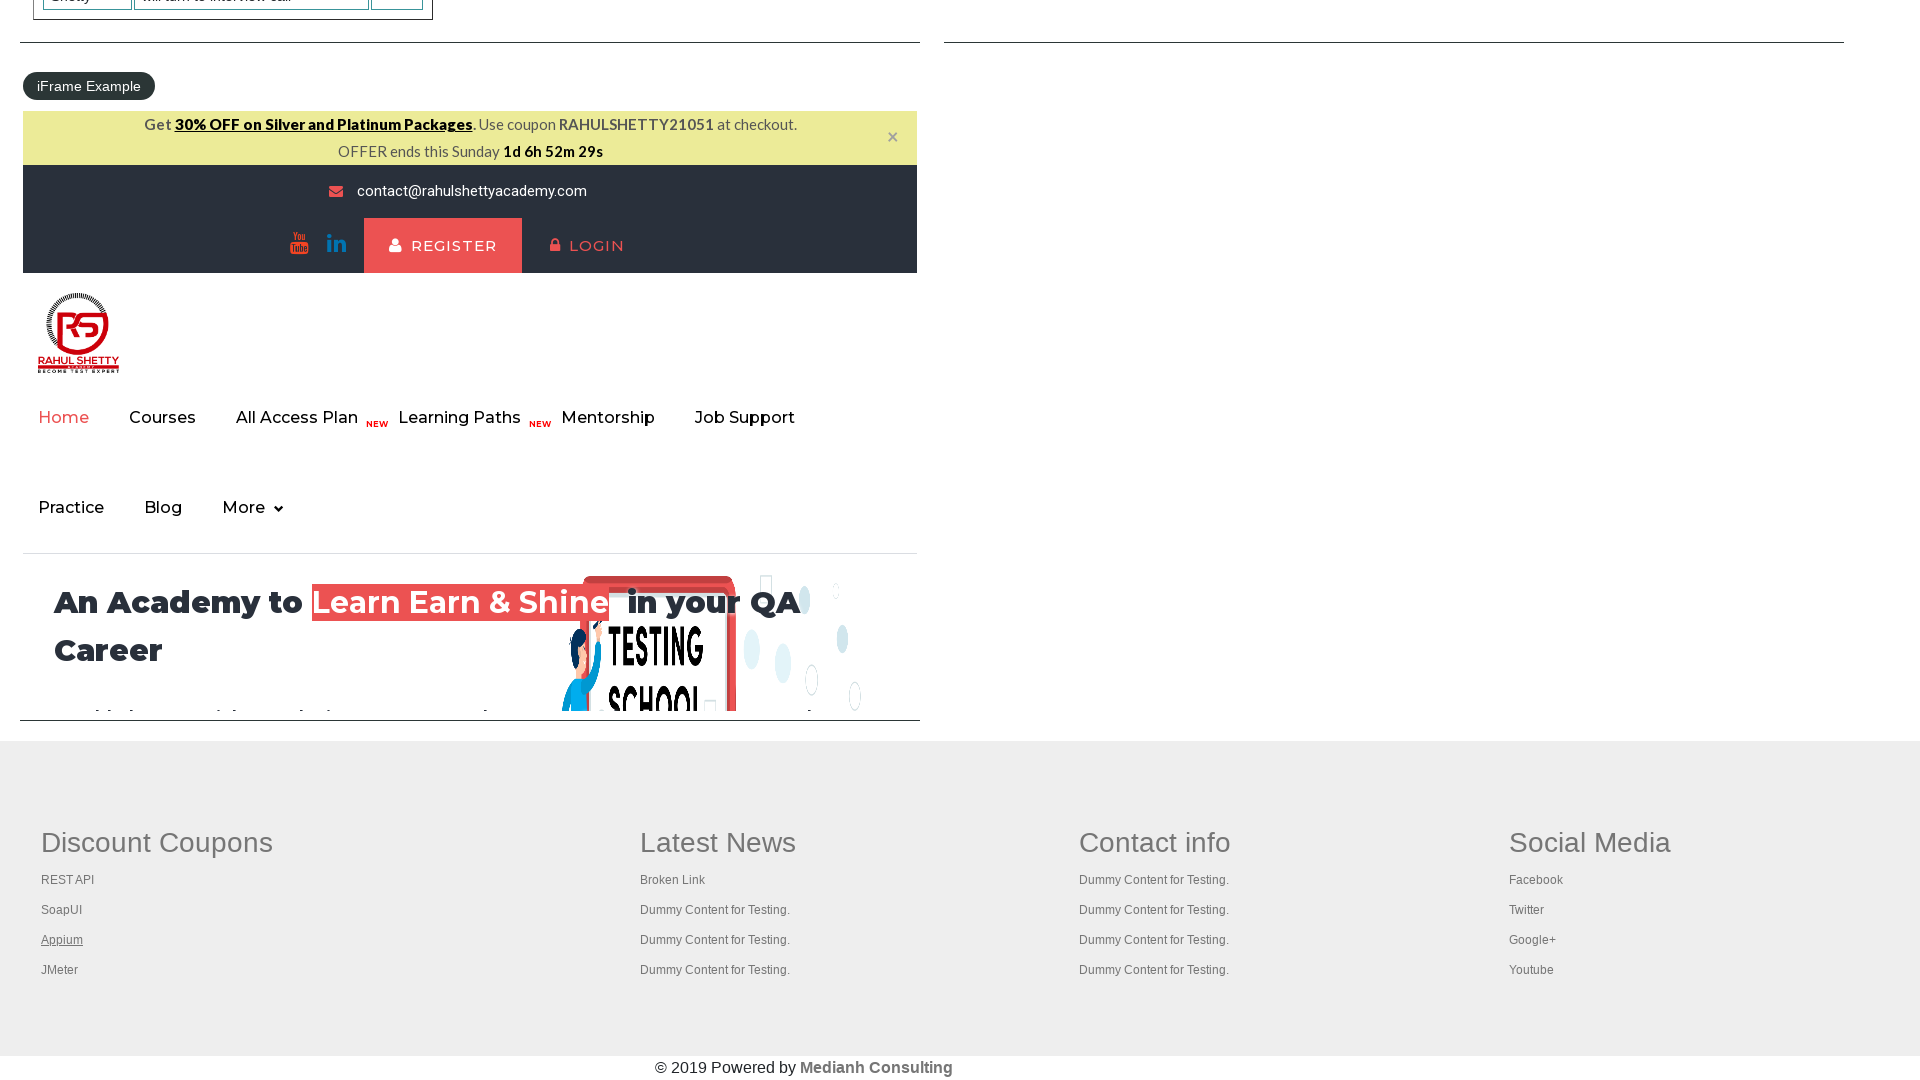

Located link 5 of 5
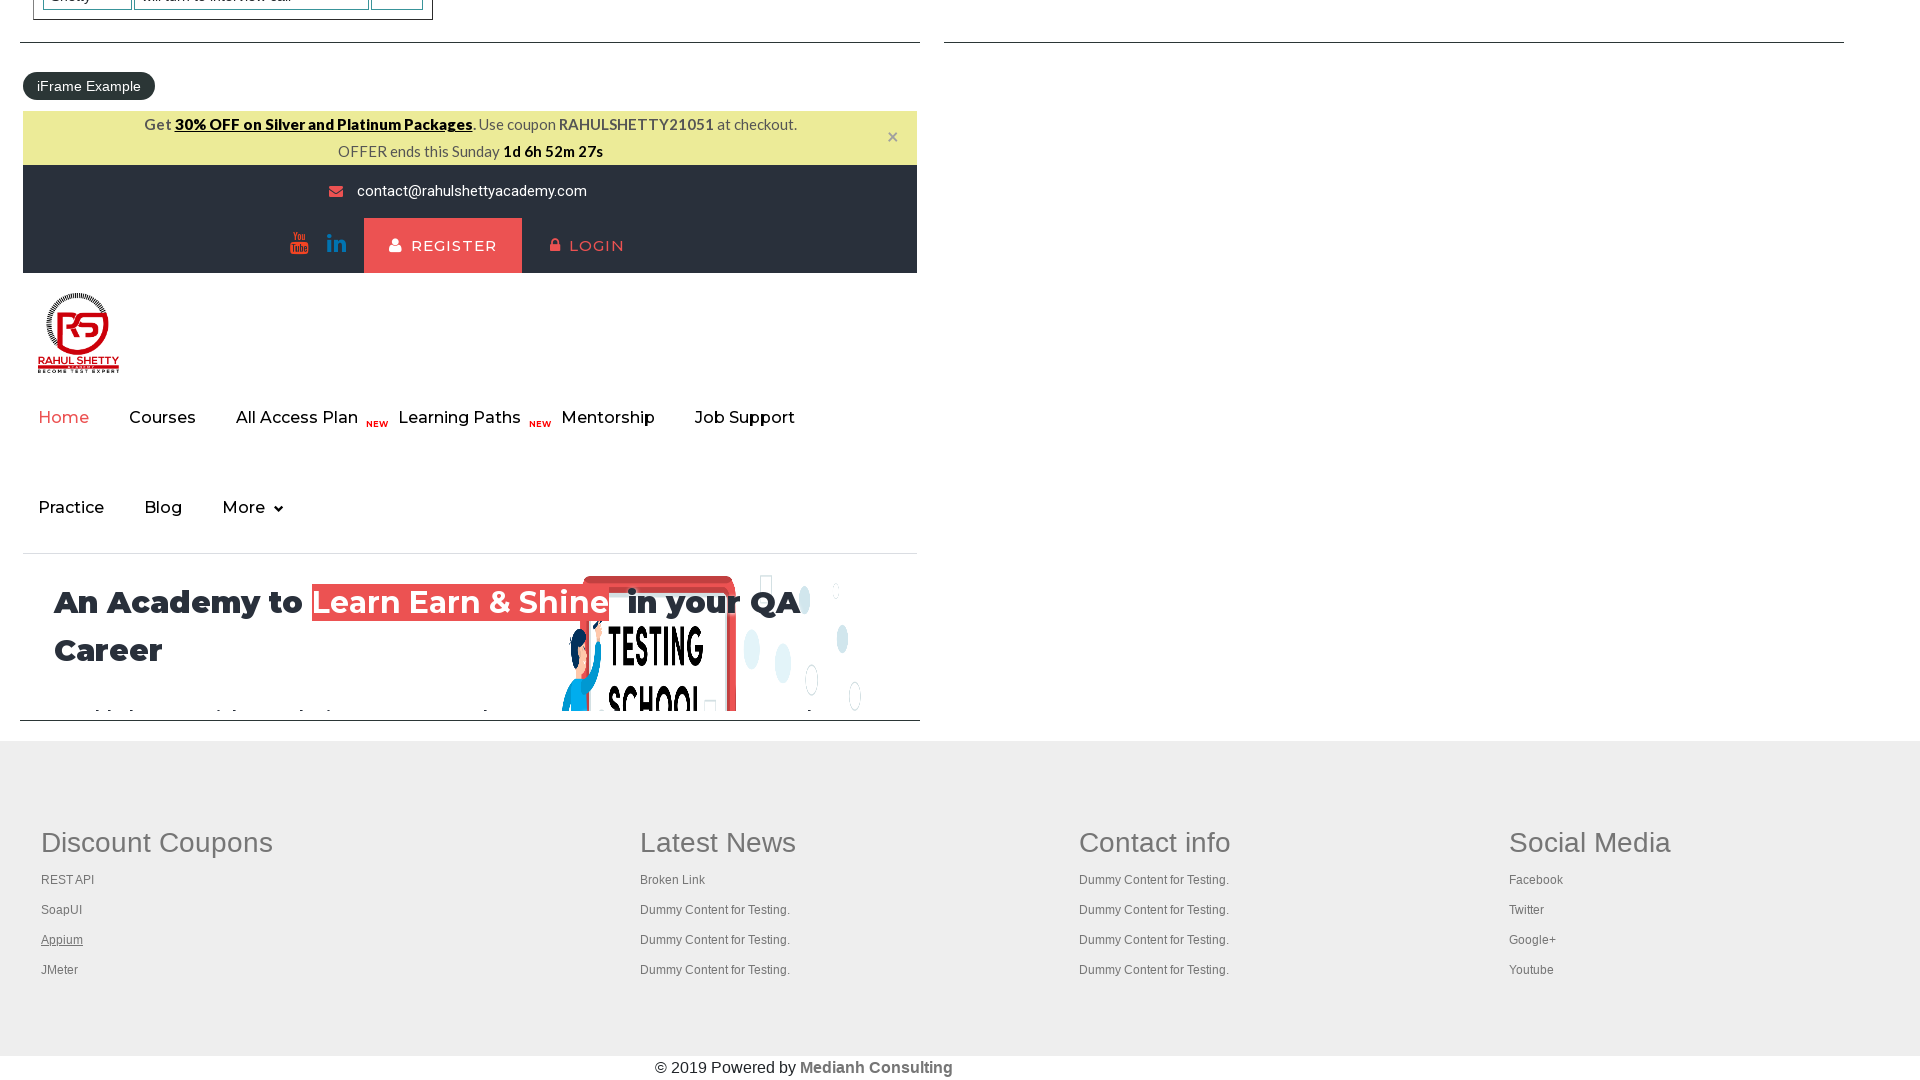

Clicked link 5 with Ctrl modifier to open in new tab at (60, 970) on xpath=//div[@id='gf-BIG']/table/tbody/tr/td[1]/ul >> a >> nth=4
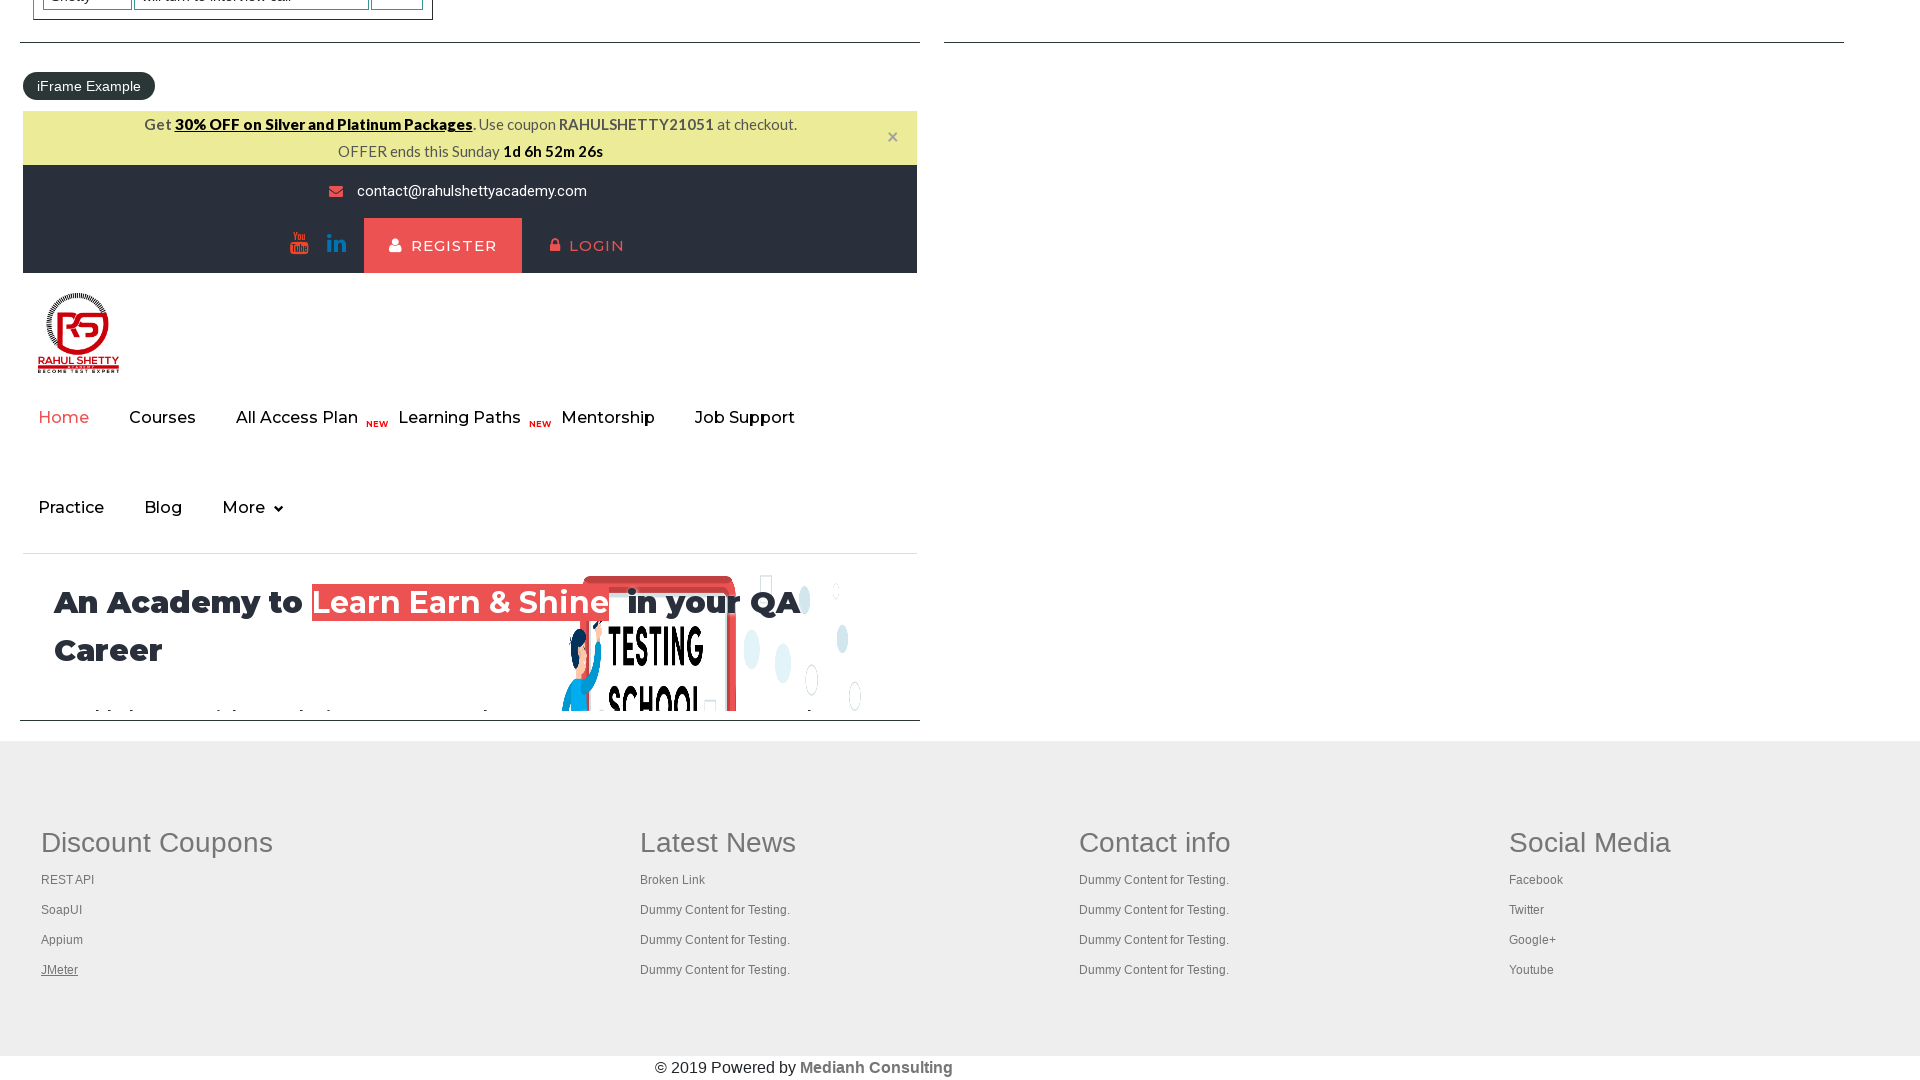

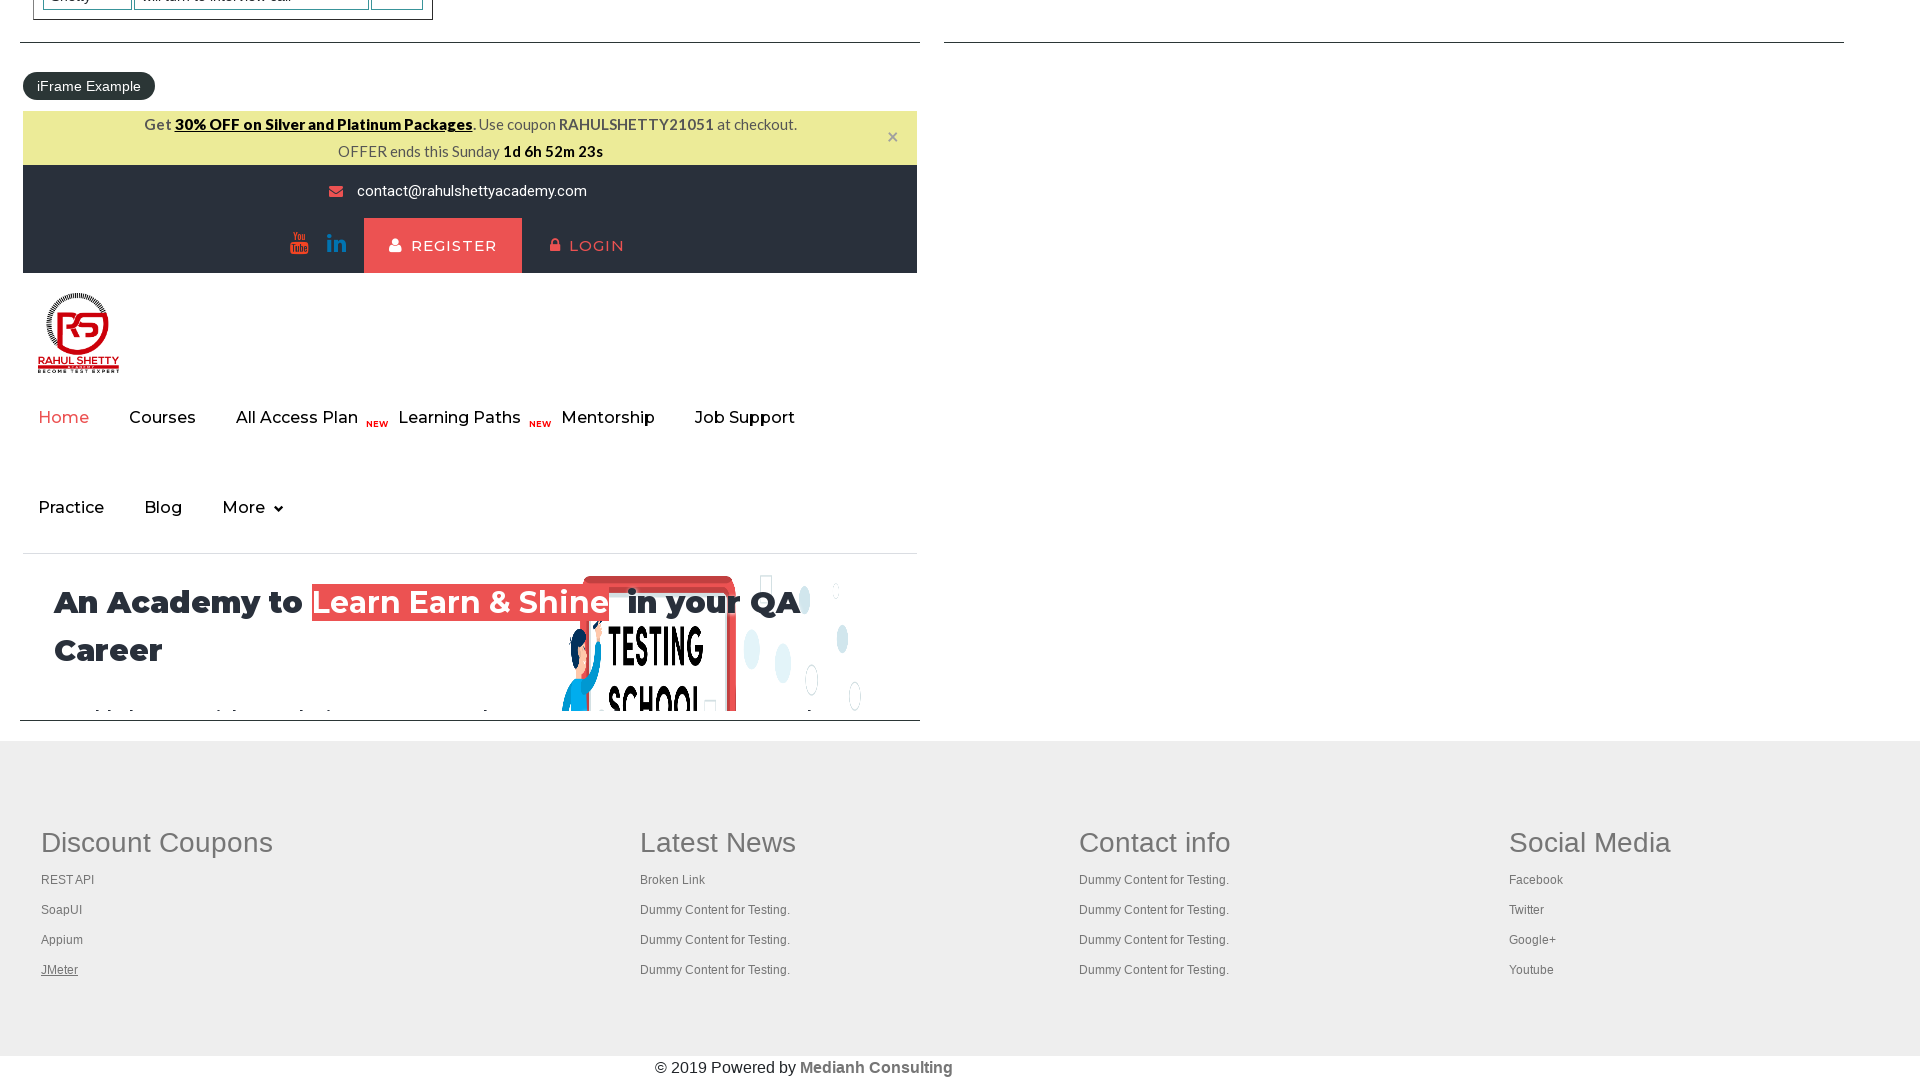